Verifies that the Visa payment logo is displayed on the MTS Belarus homepage

Starting URL: https://www.mts.by/

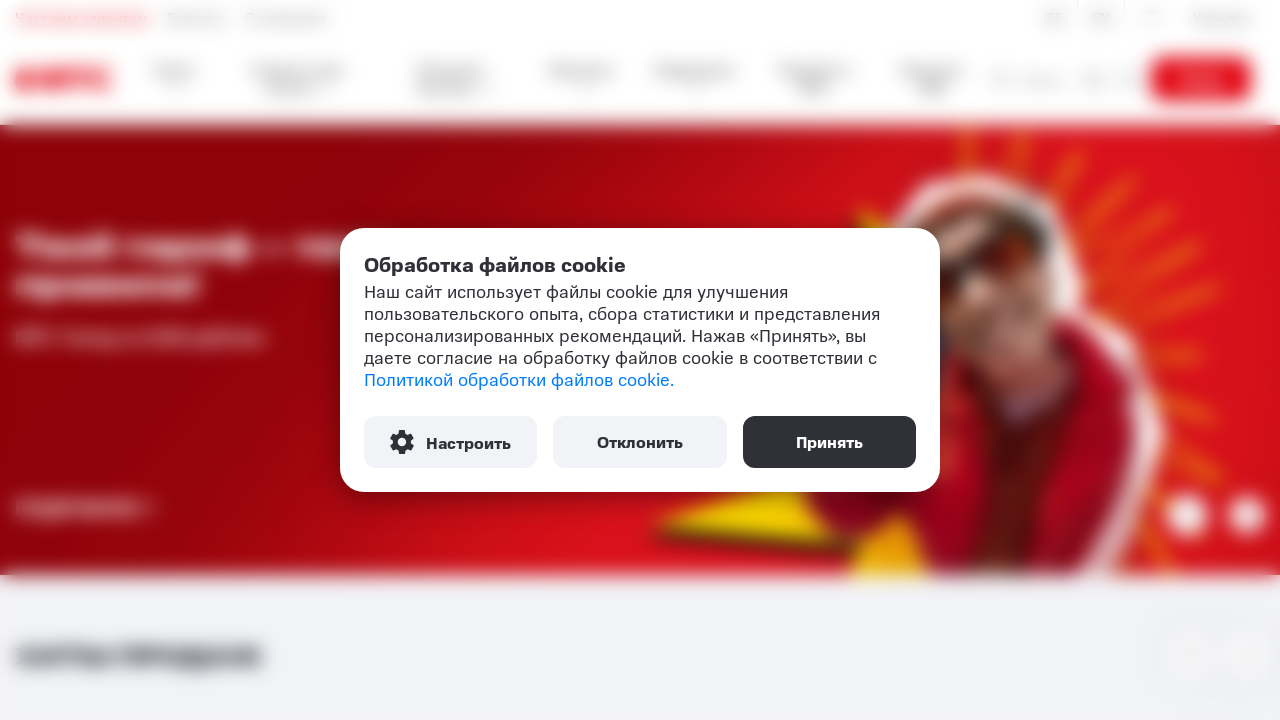

Located Visa payment logo element
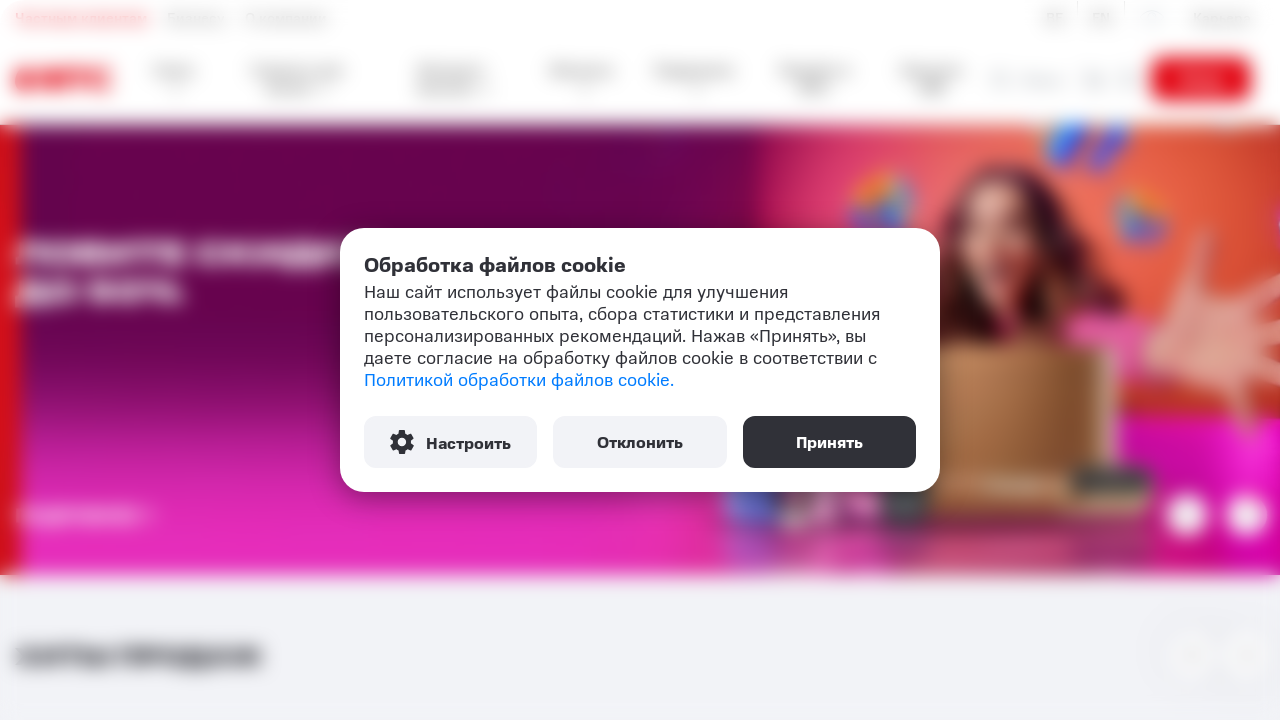

Visa payment logo became visible
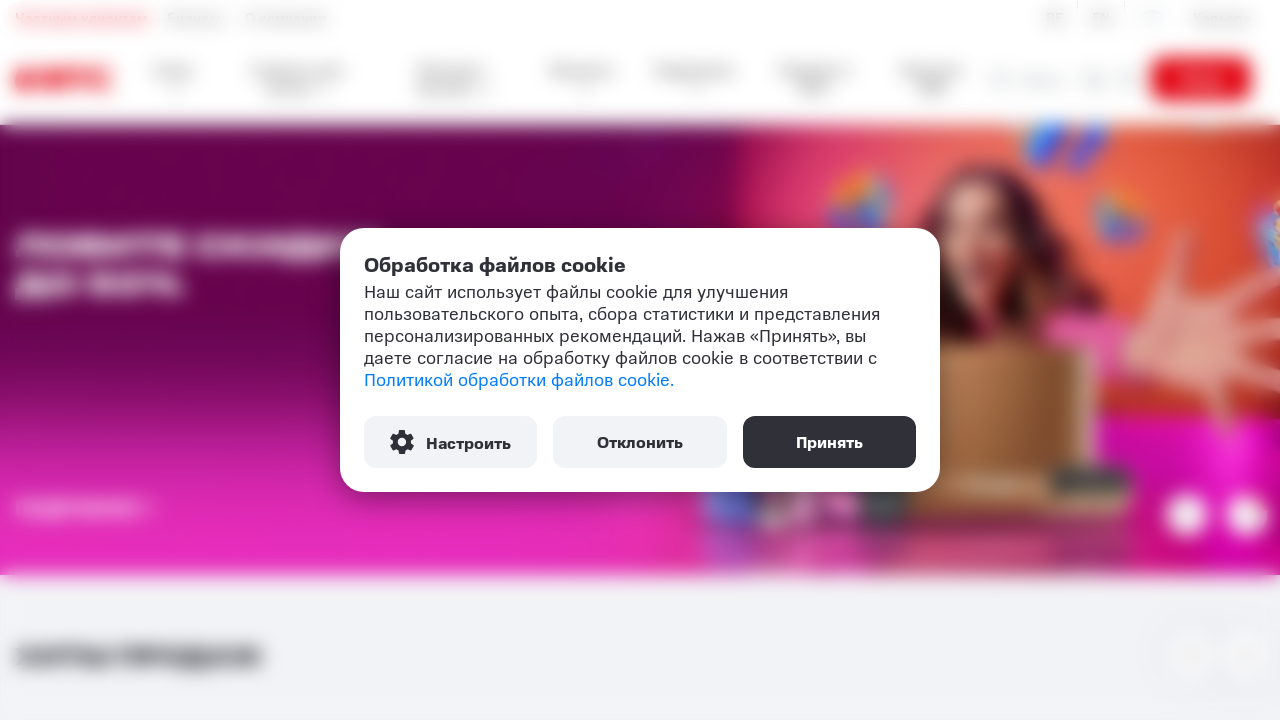

Verified that Visa payment logo is displayed on MTS Belarus homepage
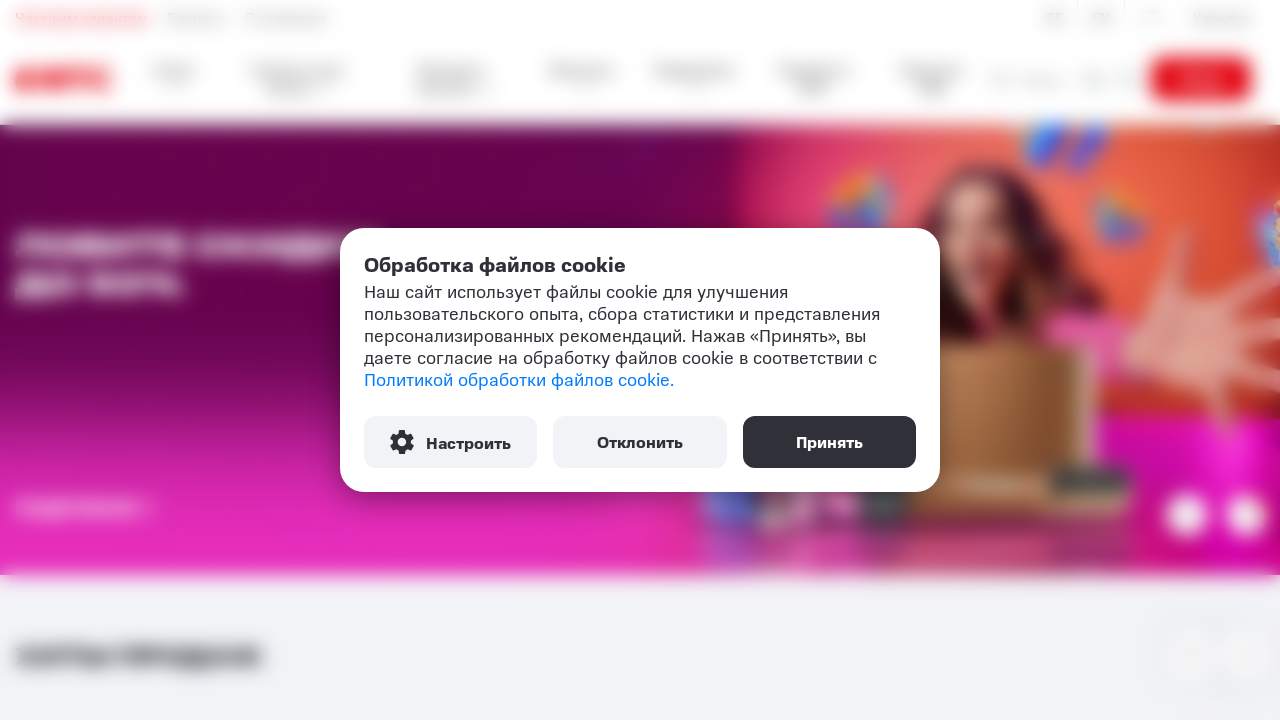

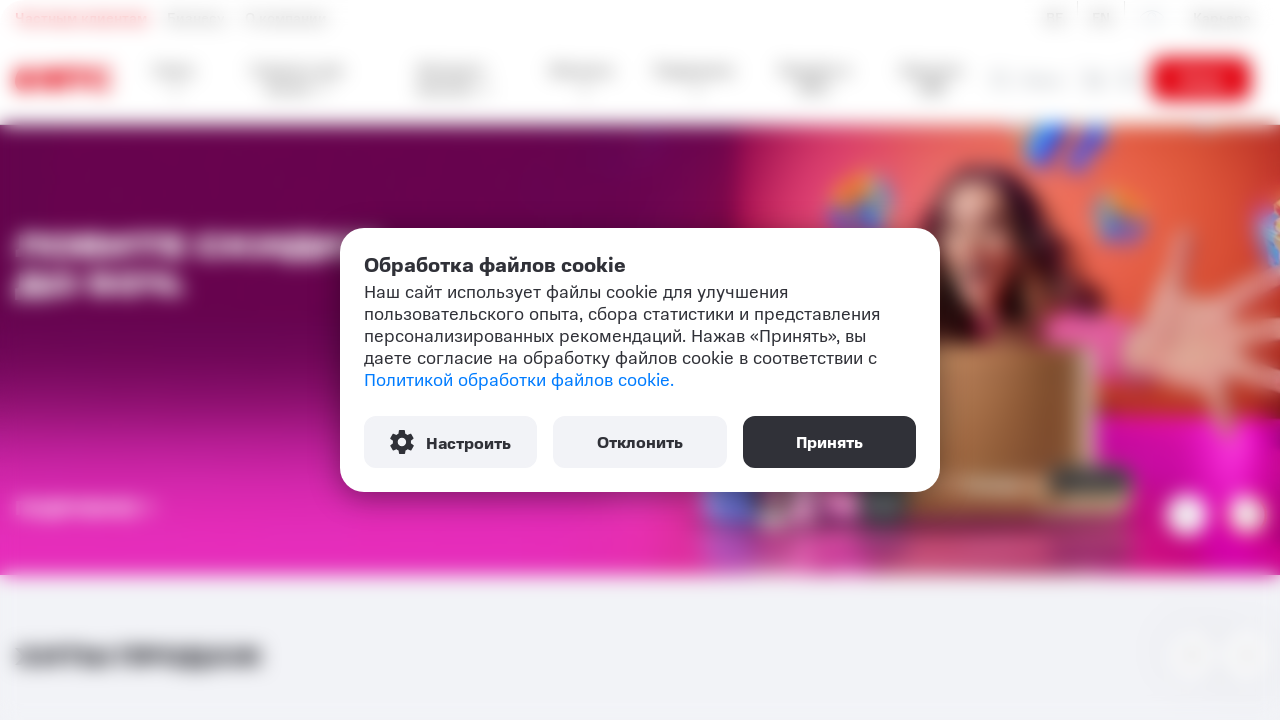